Tests e-commerce functionality by adding a Samsung Galaxy S6 phone to cart and verifying it appears in the shopping cart

Starting URL: https://www.demoblaze.com/

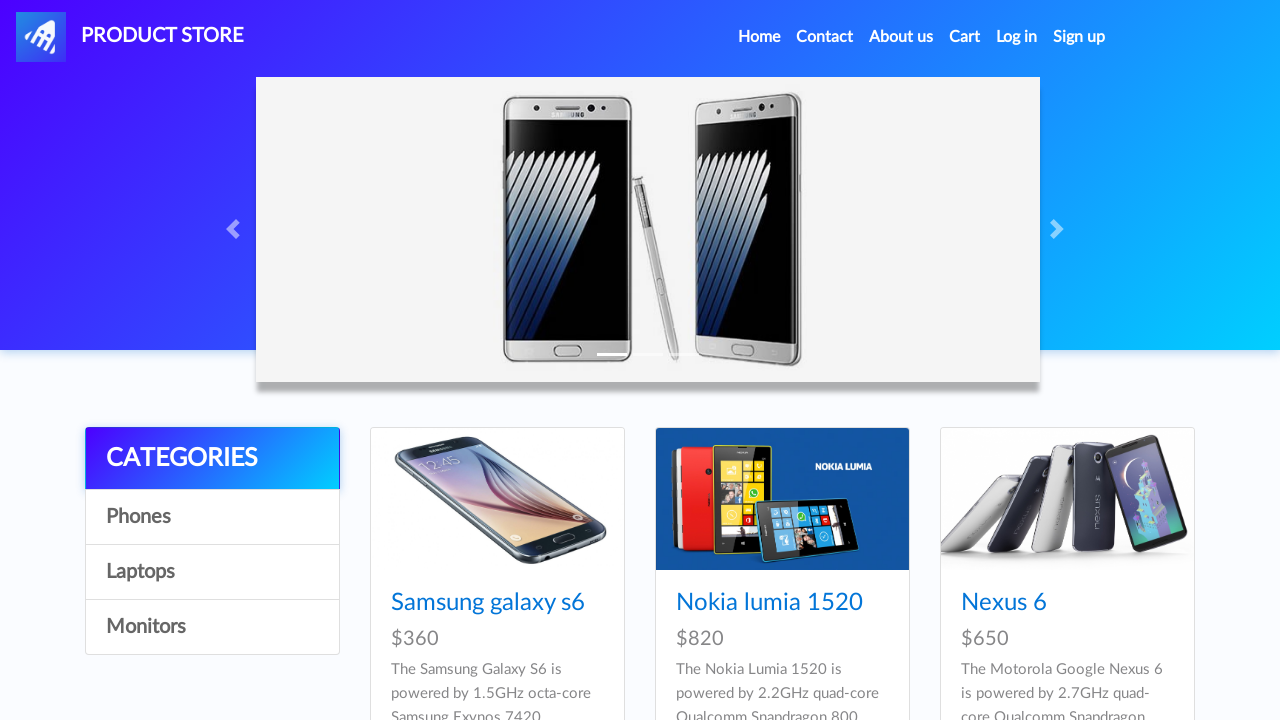

Clicked on Samsung Galaxy S6 product link at (488, 603) on text=Samsung galaxy s6
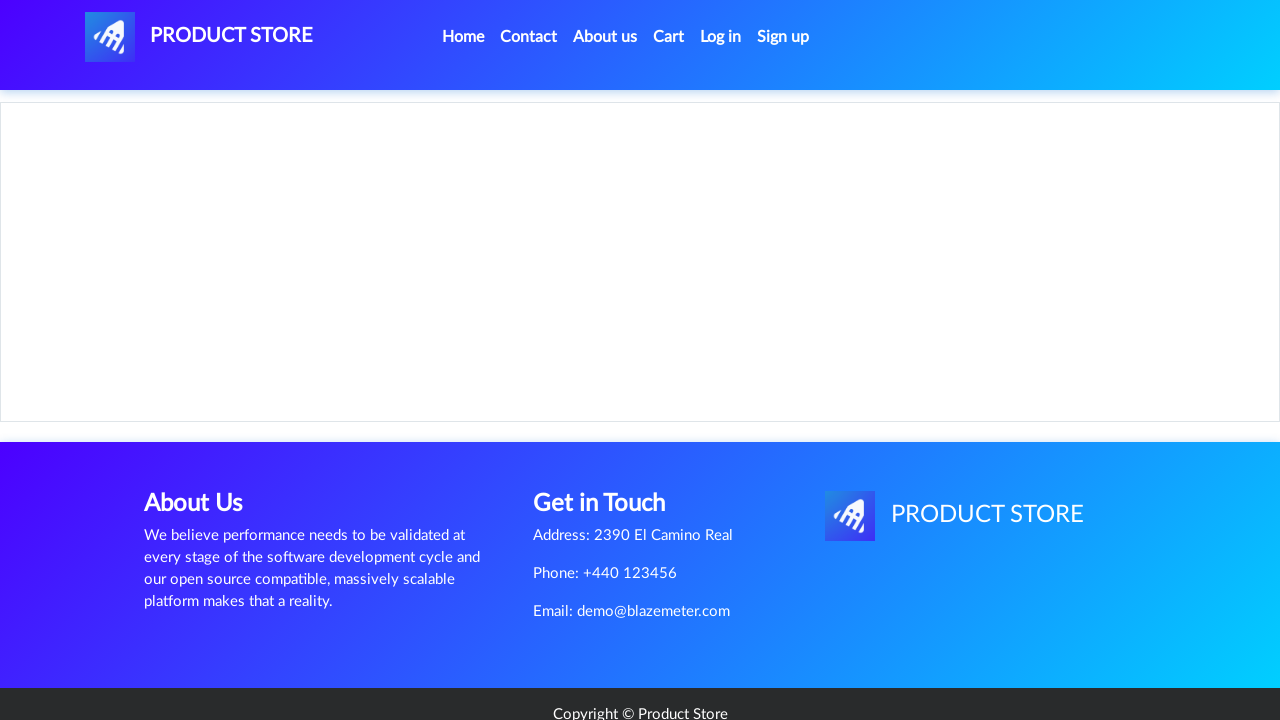

Product page loaded (networkidle)
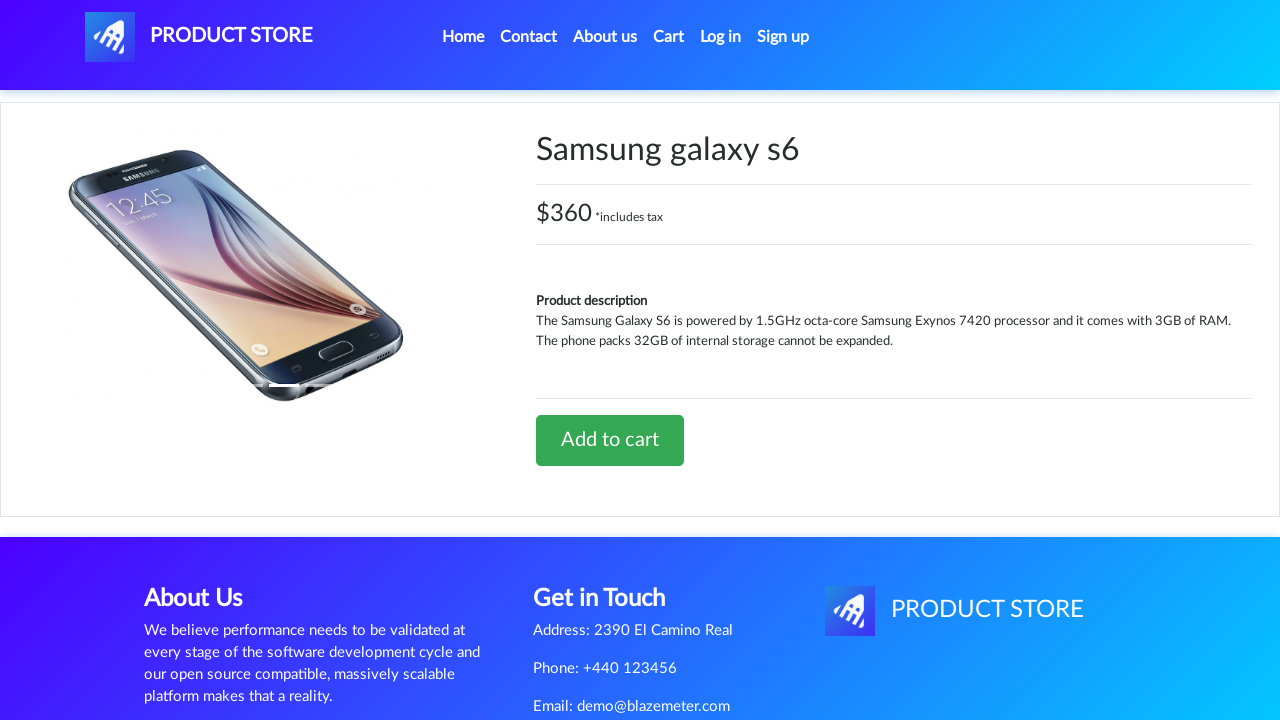

Clicked Add to cart button at (610, 440) on text=Add to cart
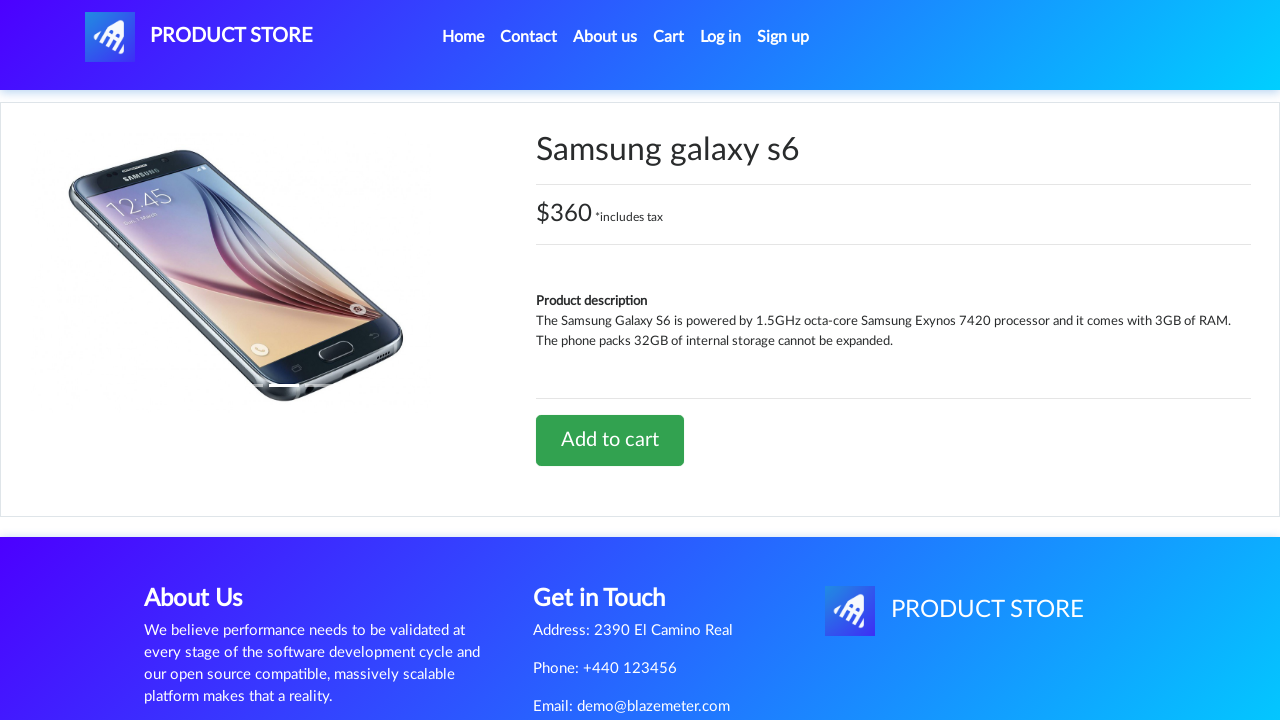

Set up dialog handler to accept alerts
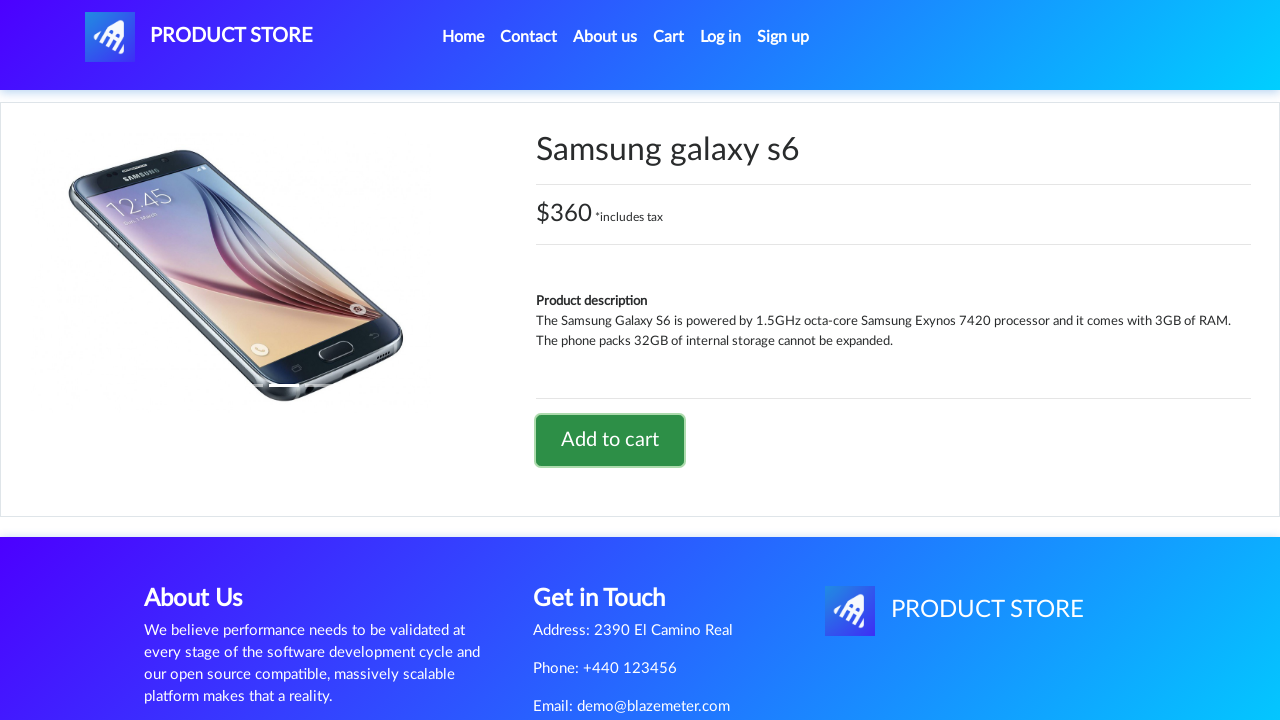

Navigated to cart page
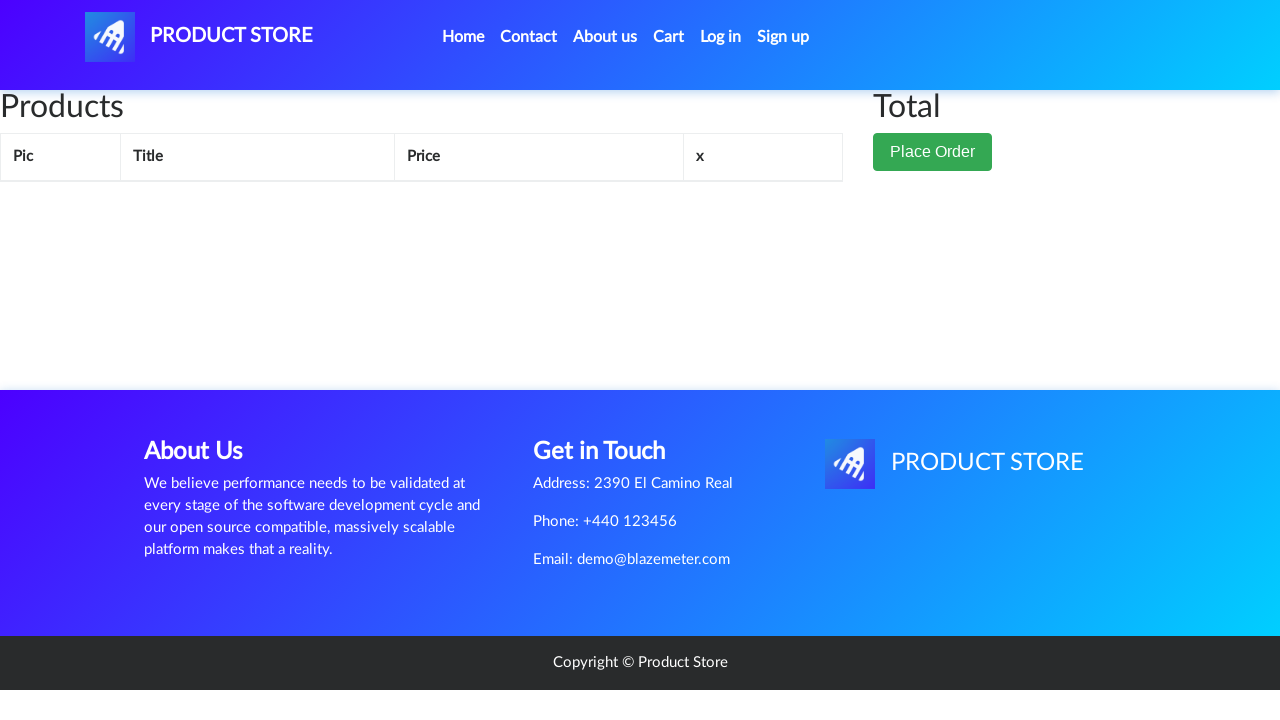

Cart items loaded successfully
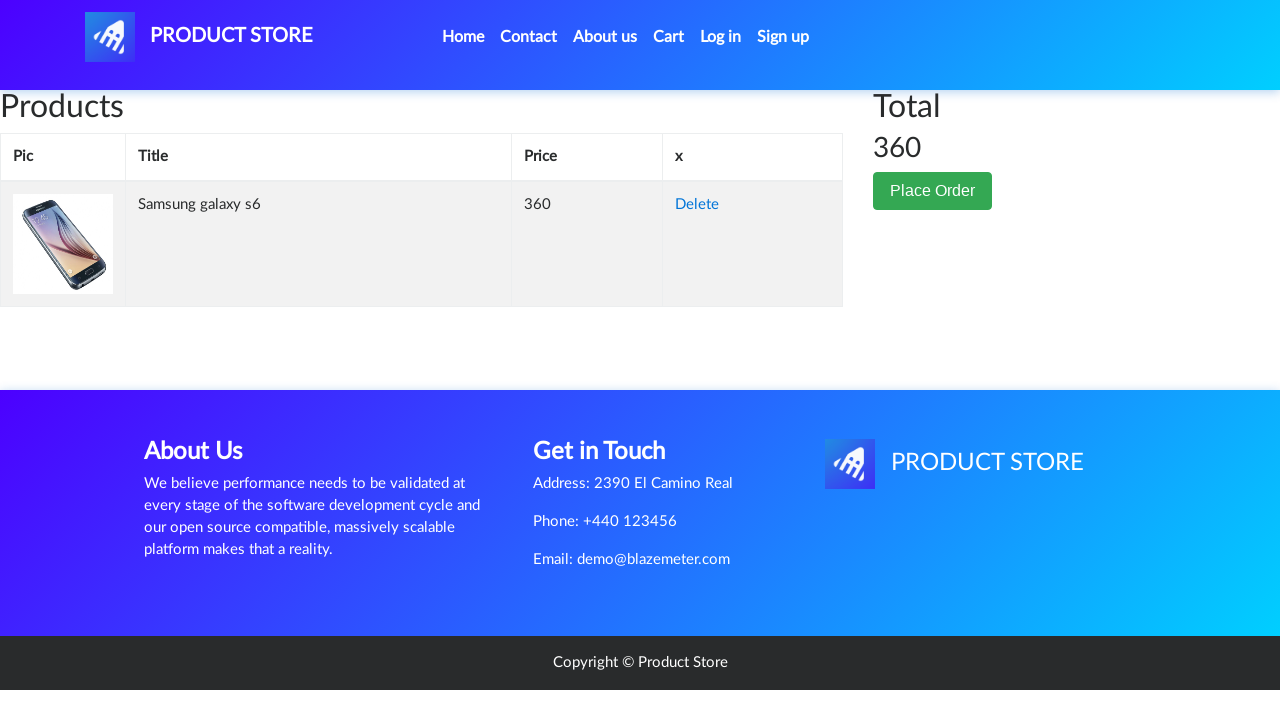

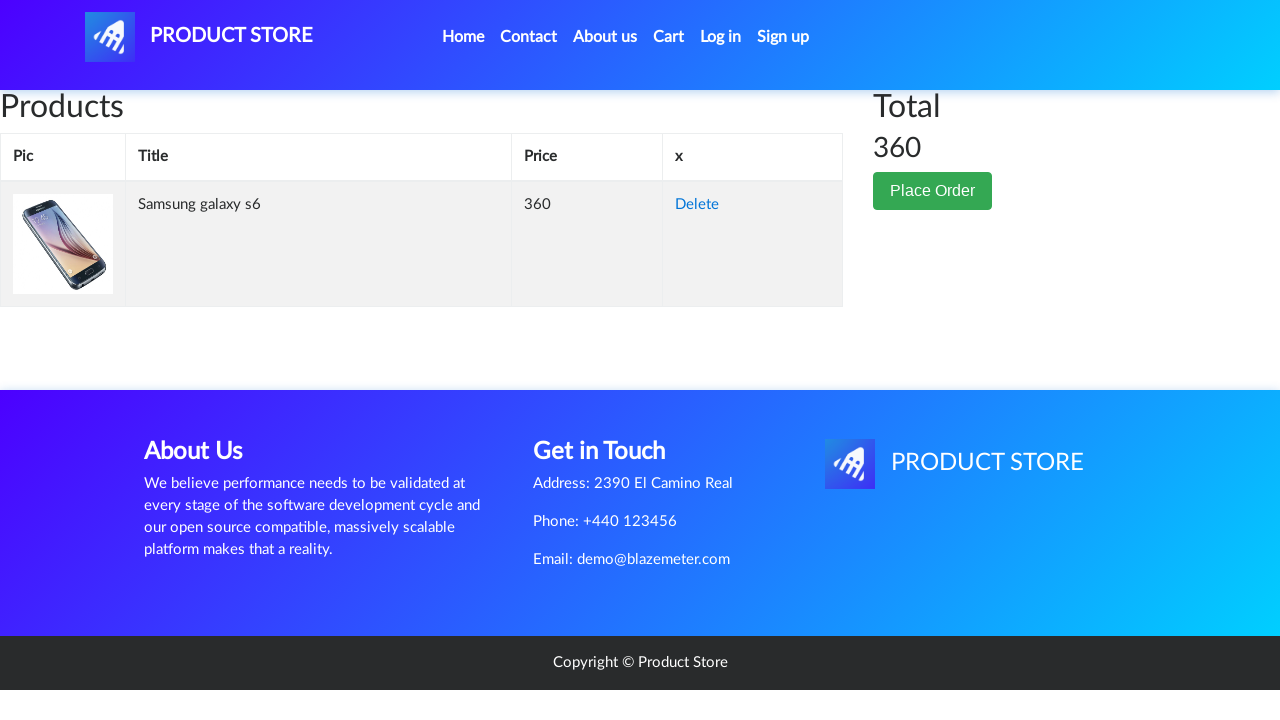